Tests the Quit button on the results/mark page after completing the trivia game

Starting URL: https://shemsvcollege.github.io/Trivia/

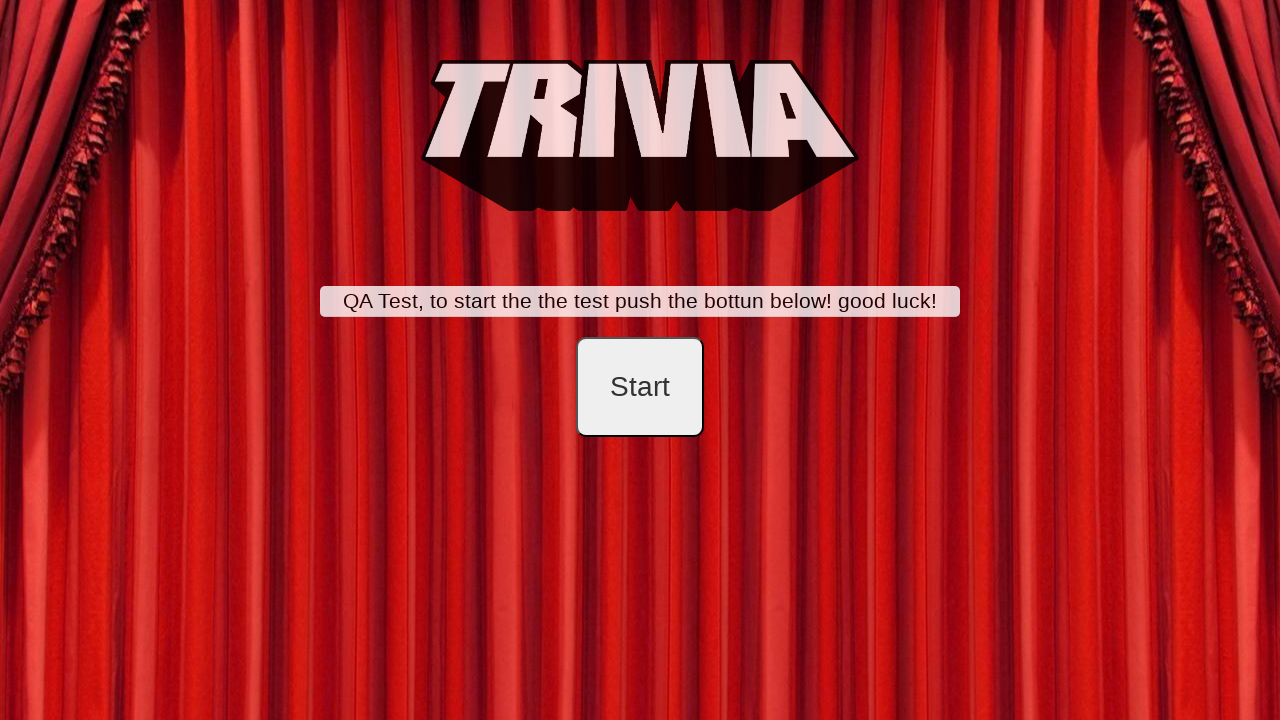

Clicked start button to begin trivia game at (640, 387) on #startB
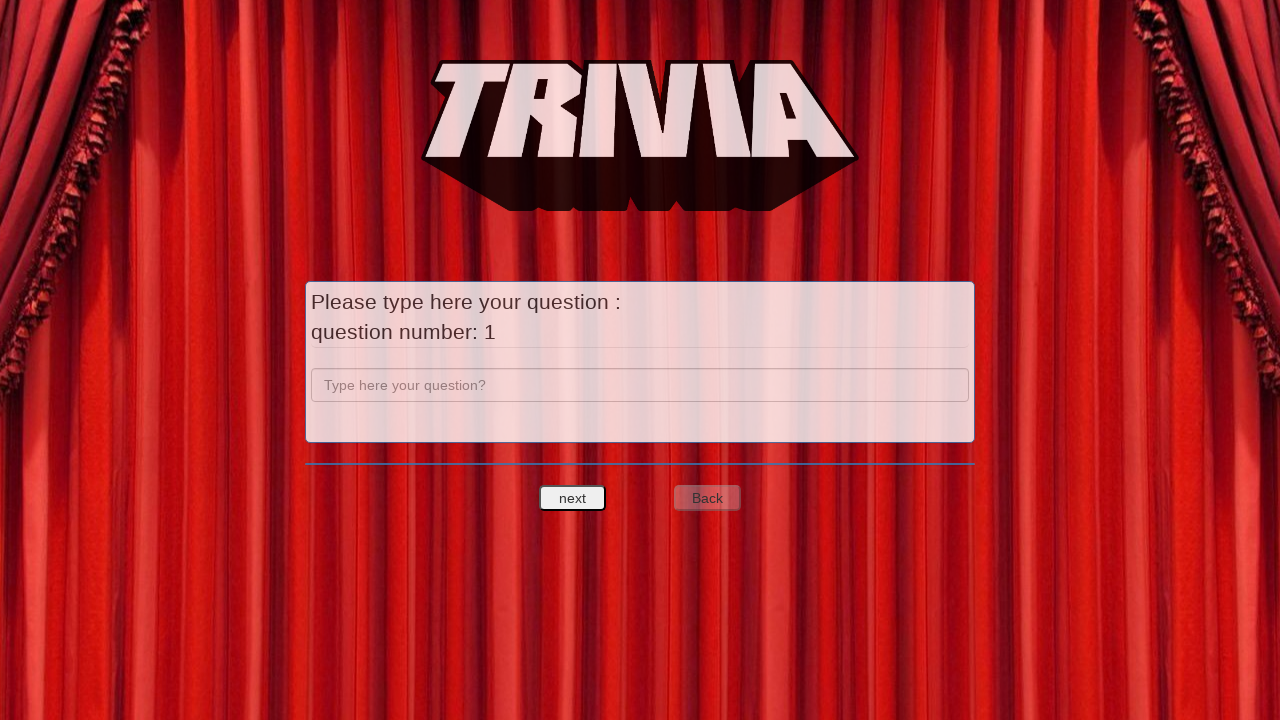

Filled question field with 'a' for Question 1 on input[name='question']
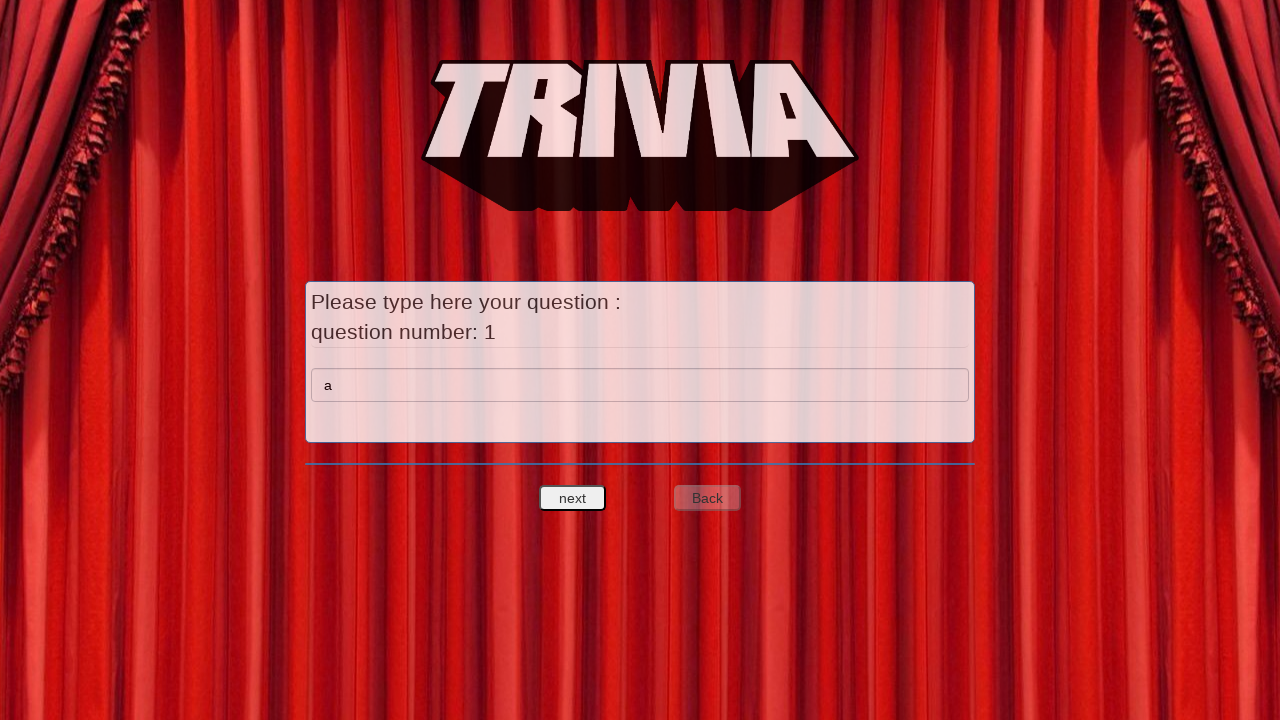

Clicked next question button after entering Question 1 at (573, 498) on #nextquest
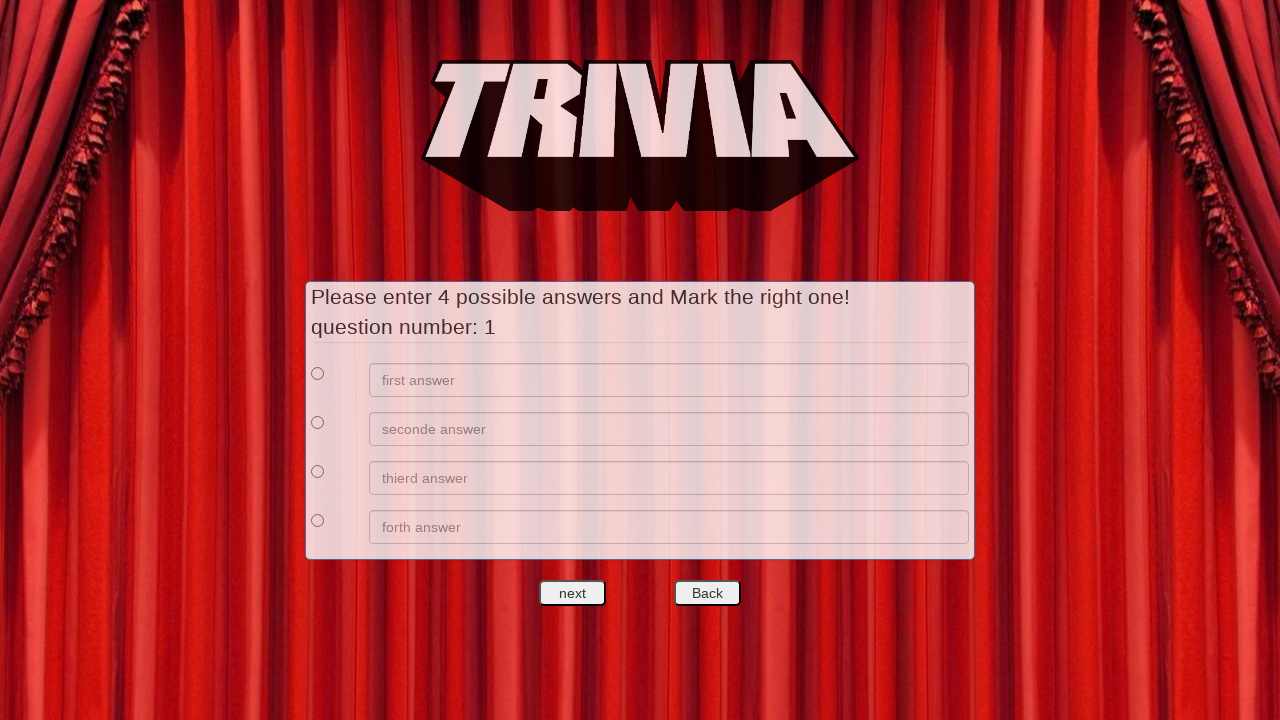

Filled answer 1 with 'a' on //*[@id='answers']/div[1]/div[2]/input
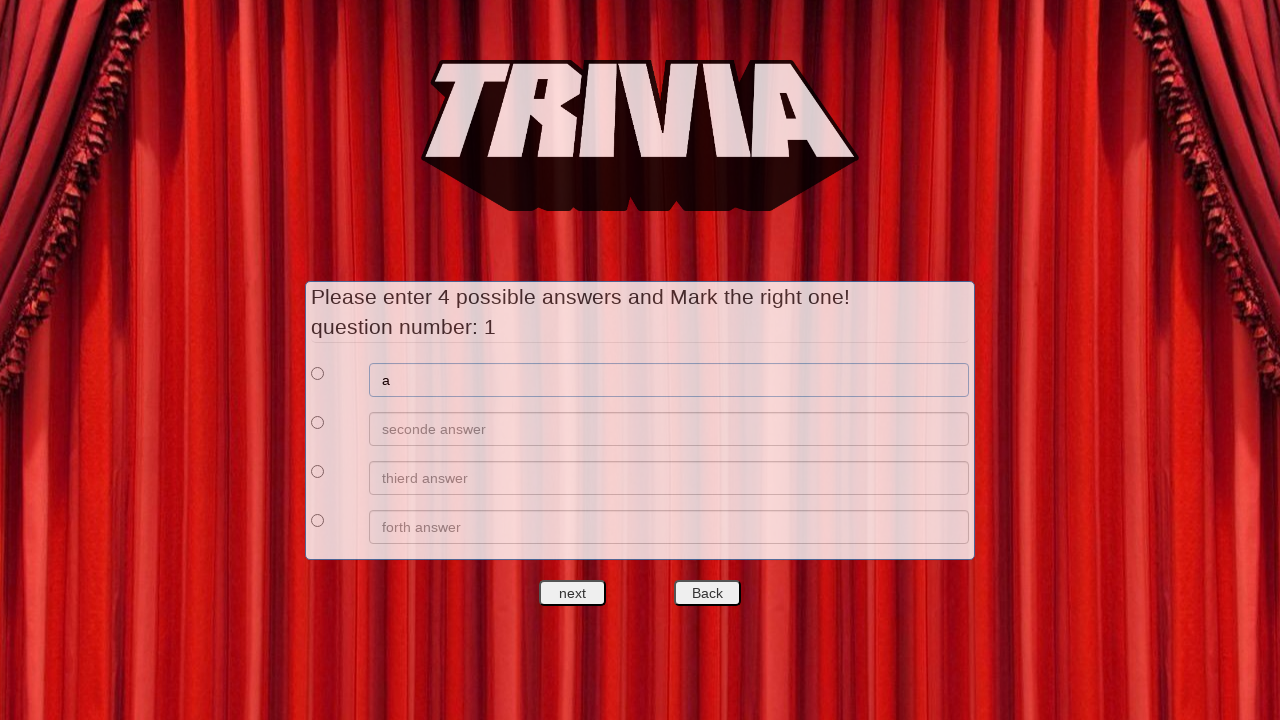

Filled answer 2 with 'b' on //*[@id='answers']/div[2]/div[2]/input
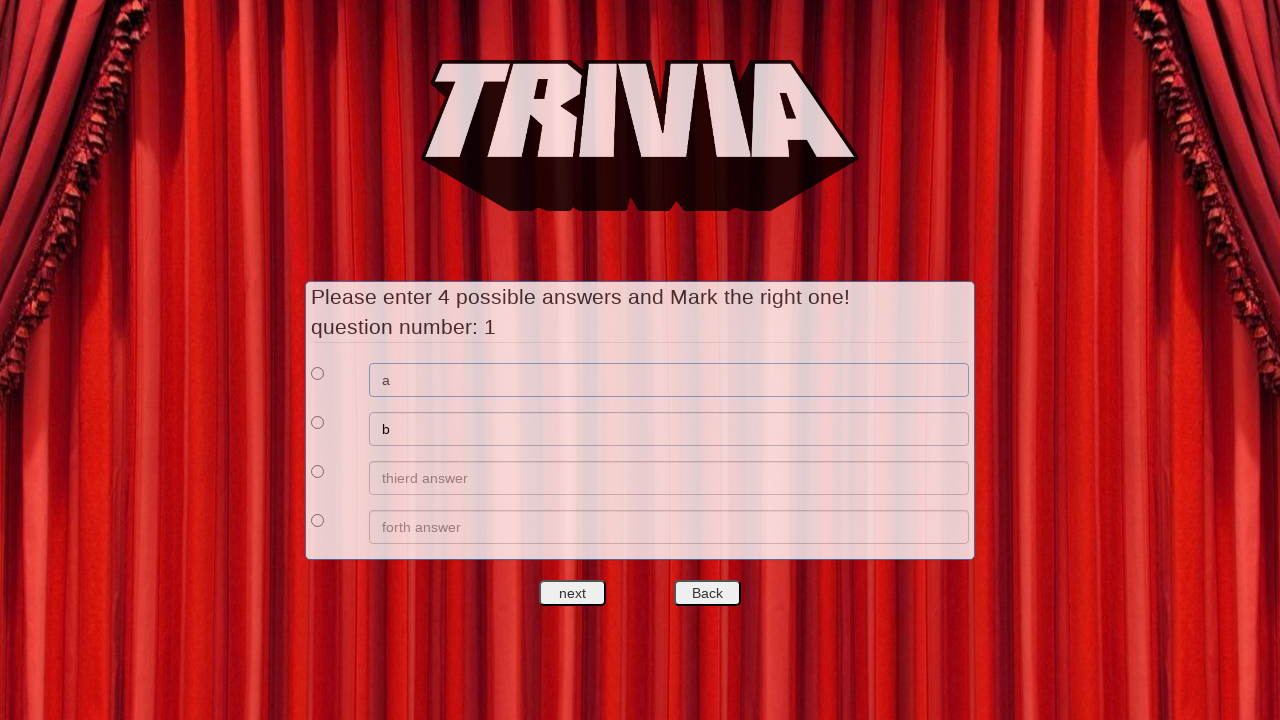

Filled answer 3 with 'c' on //*[@id='answers']/div[3]/div[2]/input
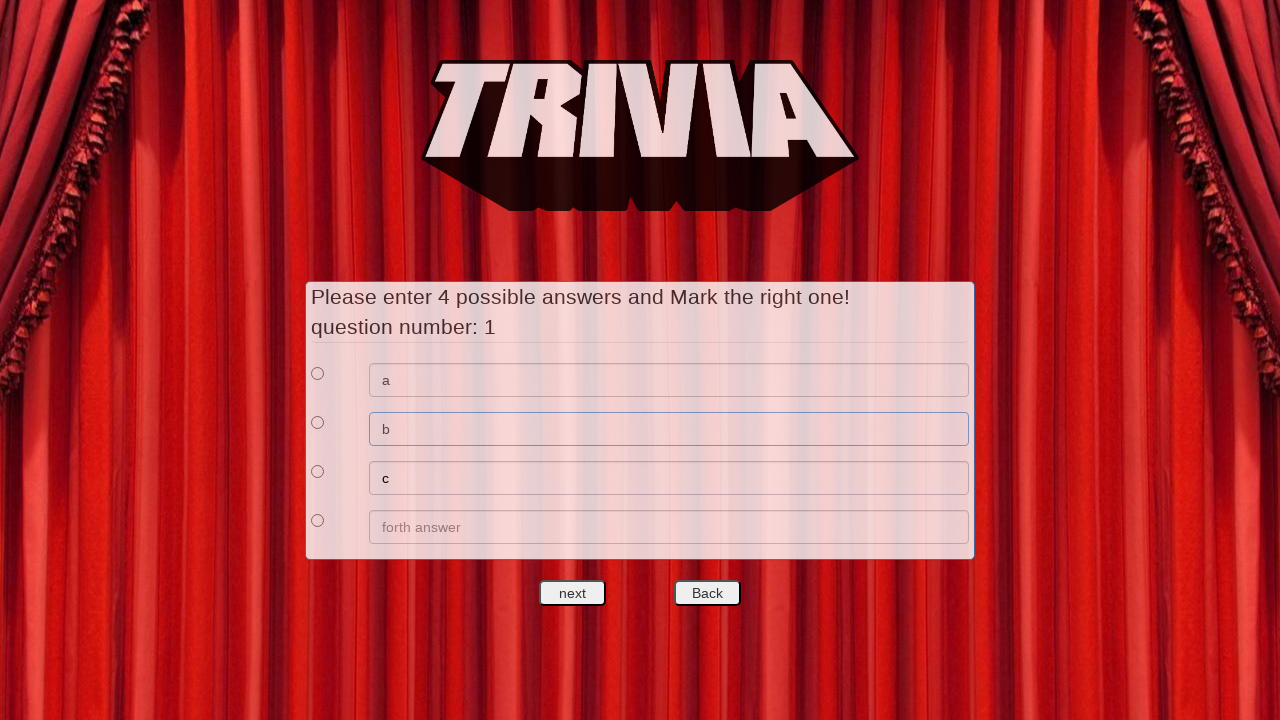

Filled answer 4 with 'd' on //*[@id='answers']/div[4]/div[2]/input
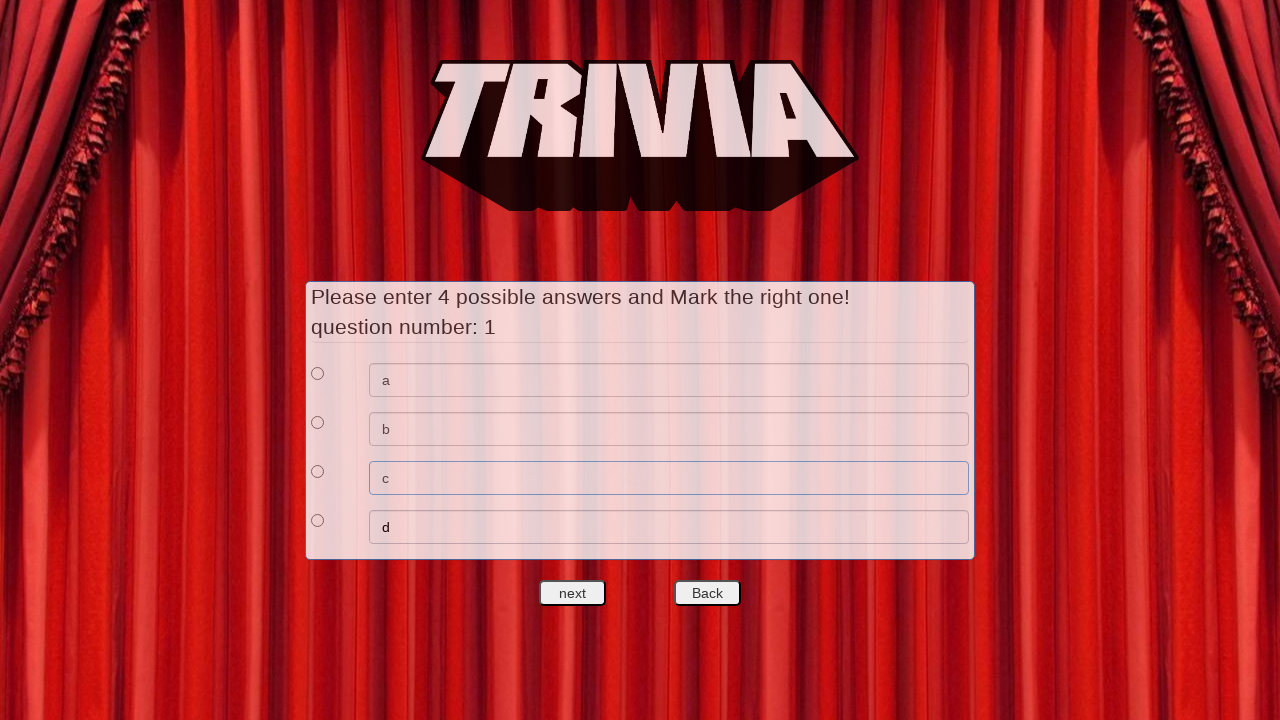

Selected answer 1 as correct for Question 1 at (318, 373) on xpath=//*[@id='answers']/div[1]/div[1]/input
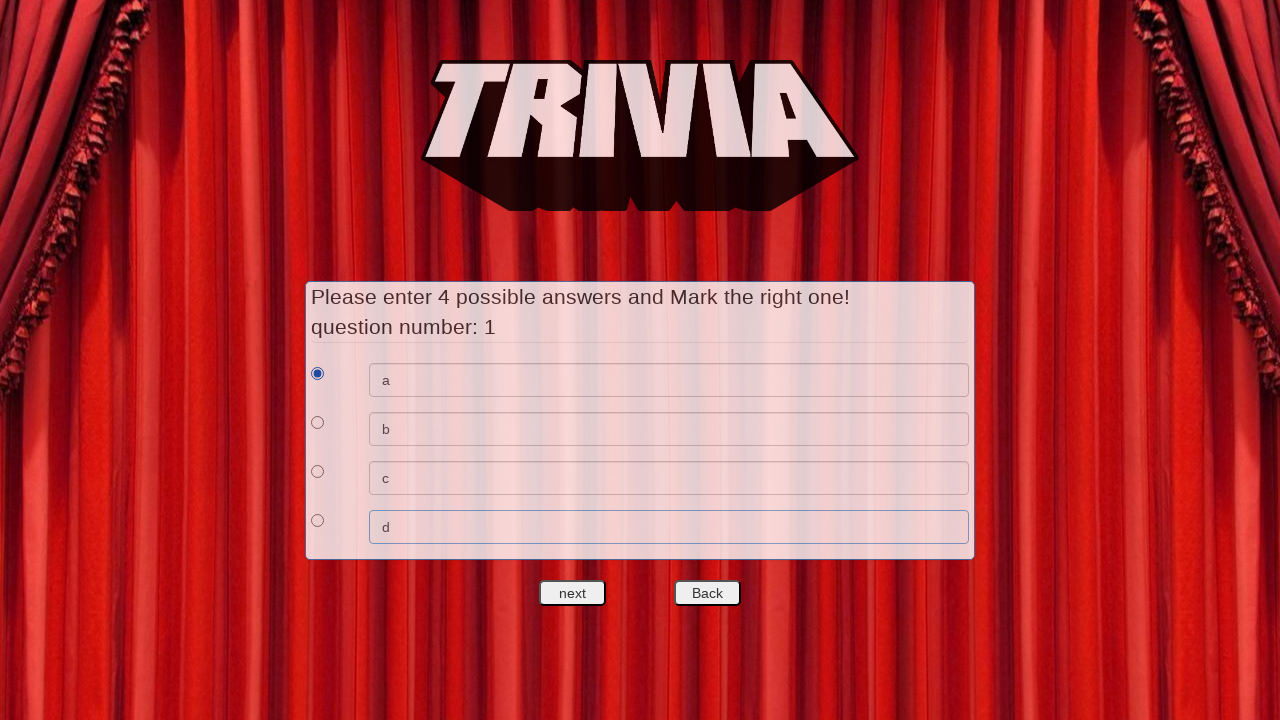

Clicked next question button after setting correct answer for Question 1 at (573, 593) on #nextquest
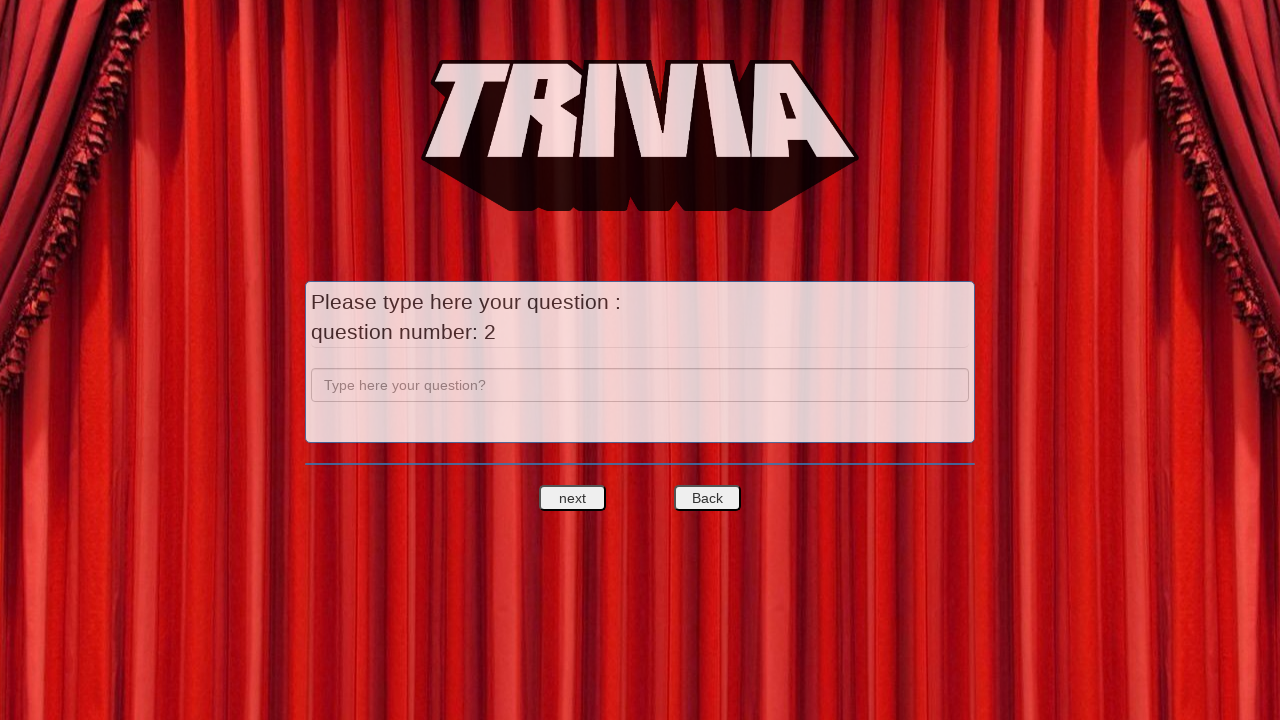

Filled question field with 'b' for Question 2 on input[name='question']
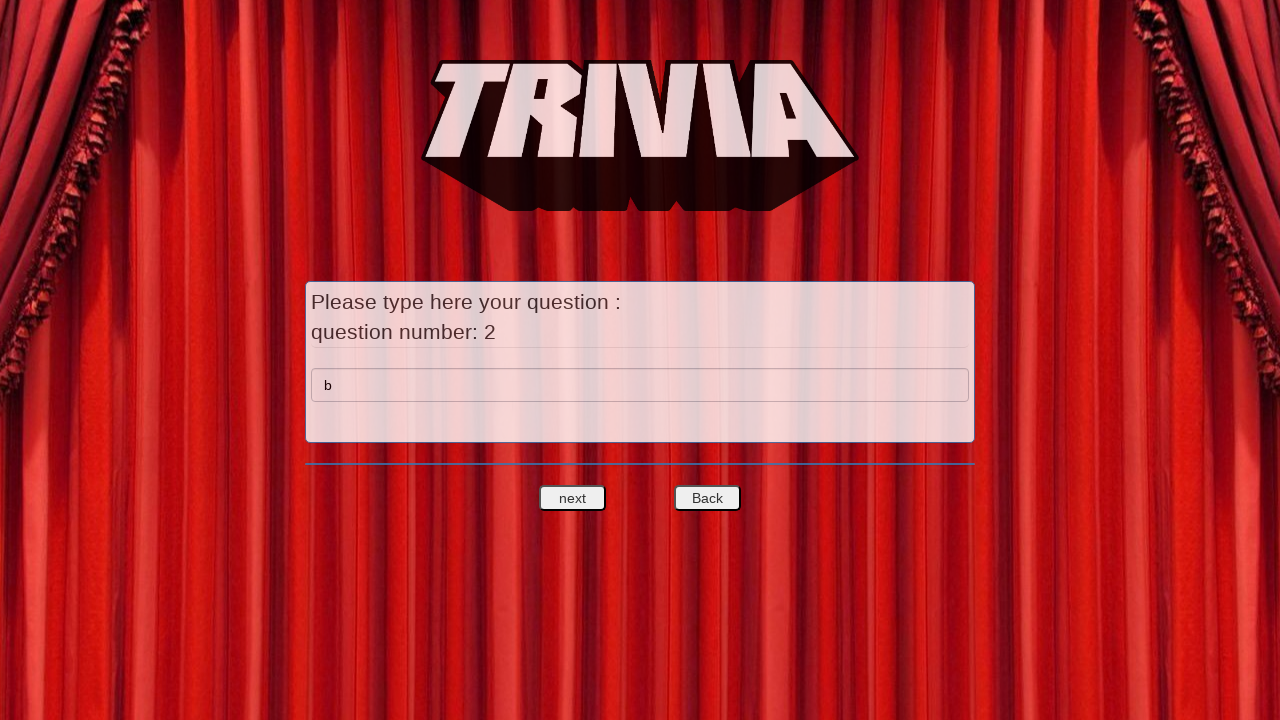

Clicked next question button after entering Question 2 at (573, 498) on #nextquest
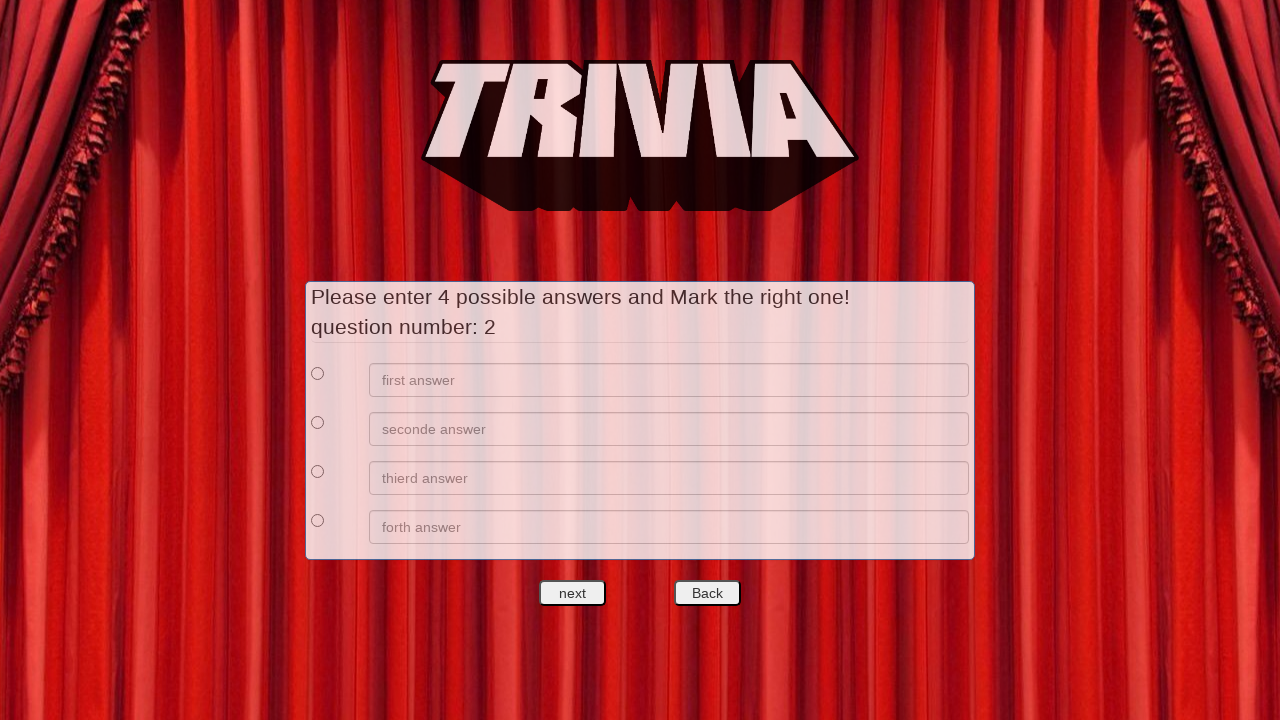

Filled answer 1 with 'e' on //*[@id='answers']/div[1]/div[2]/input
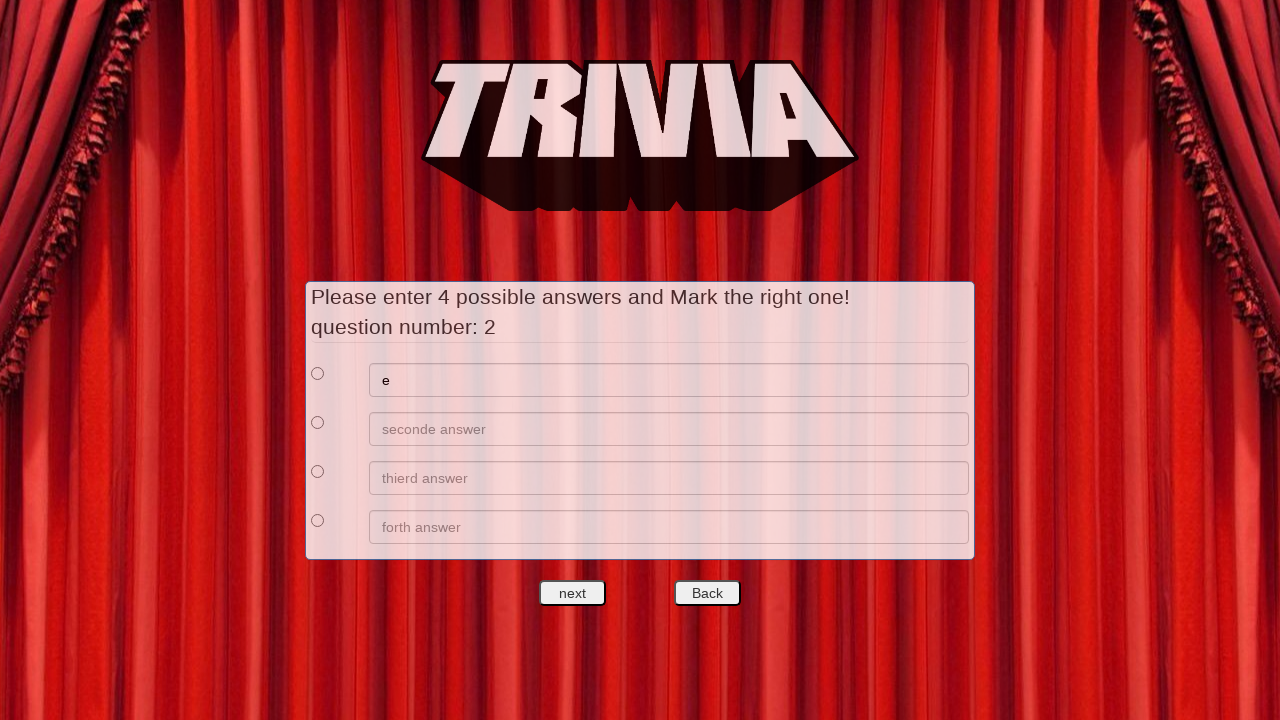

Filled answer 2 with 'f' on //*[@id='answers']/div[2]/div[2]/input
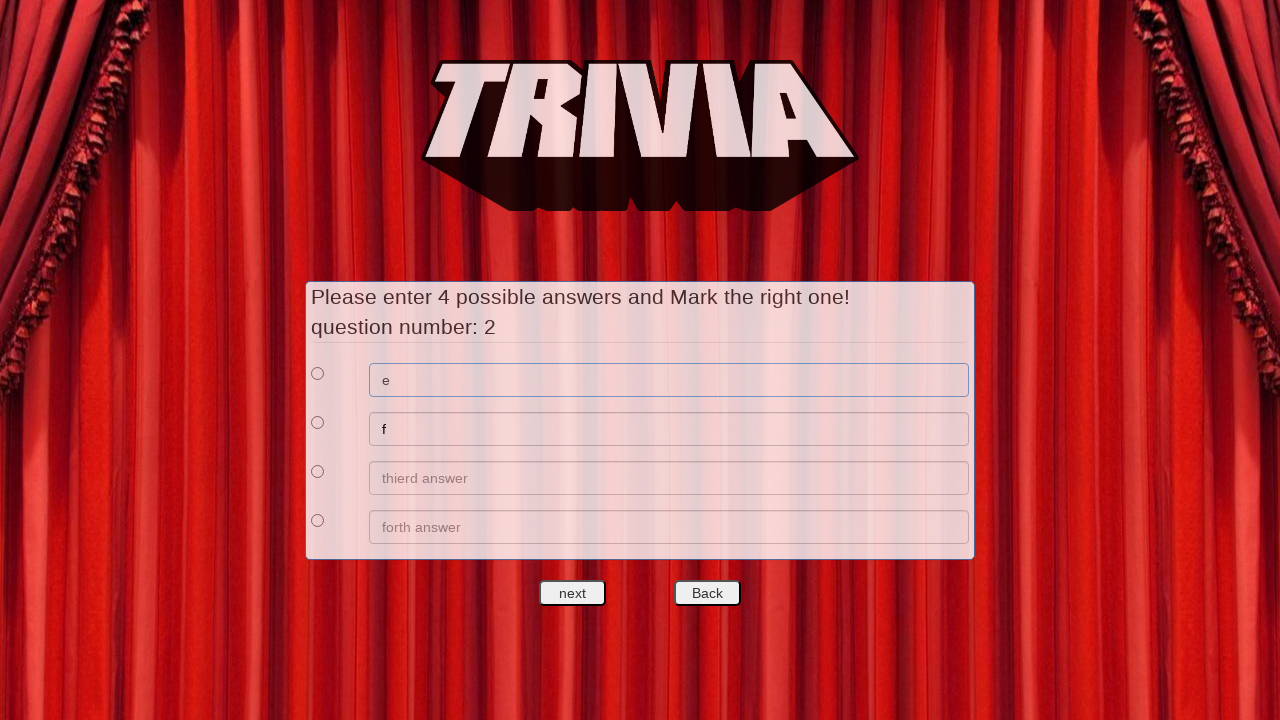

Filled answer 3 with 'g' on //*[@id='answers']/div[3]/div[2]/input
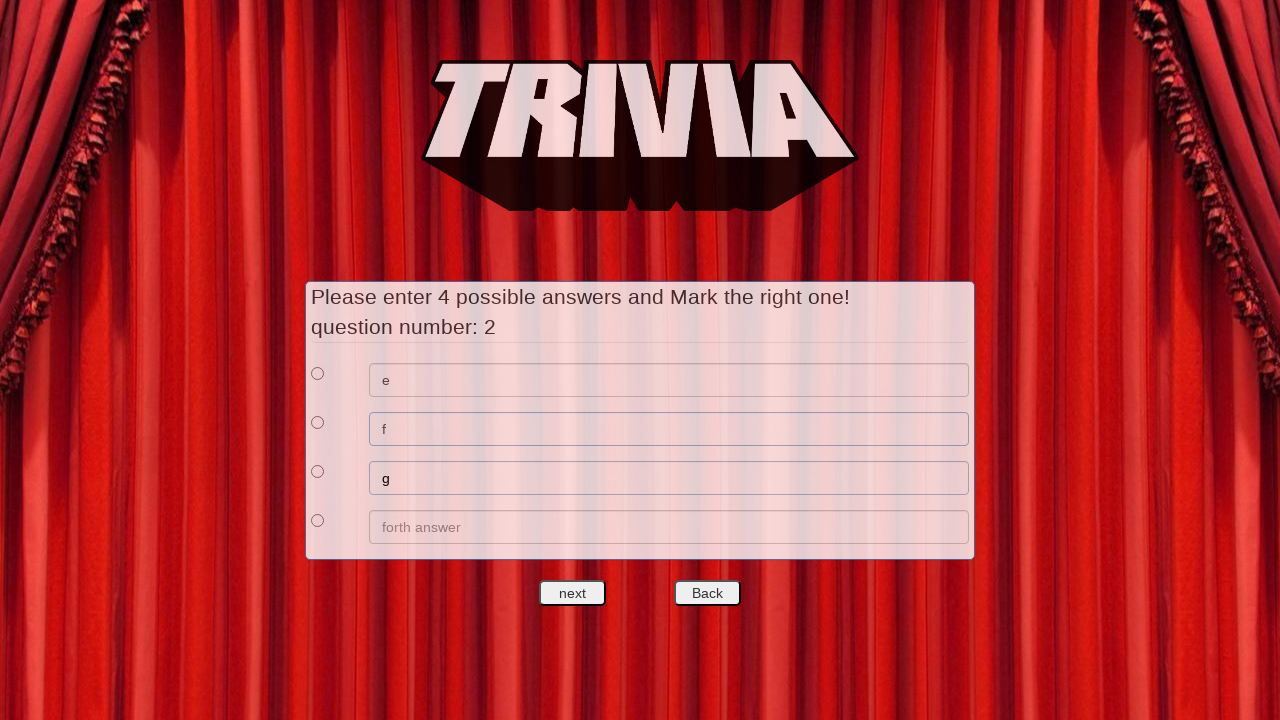

Filled answer 4 with 'h' on //*[@id='answers']/div[4]/div[2]/input
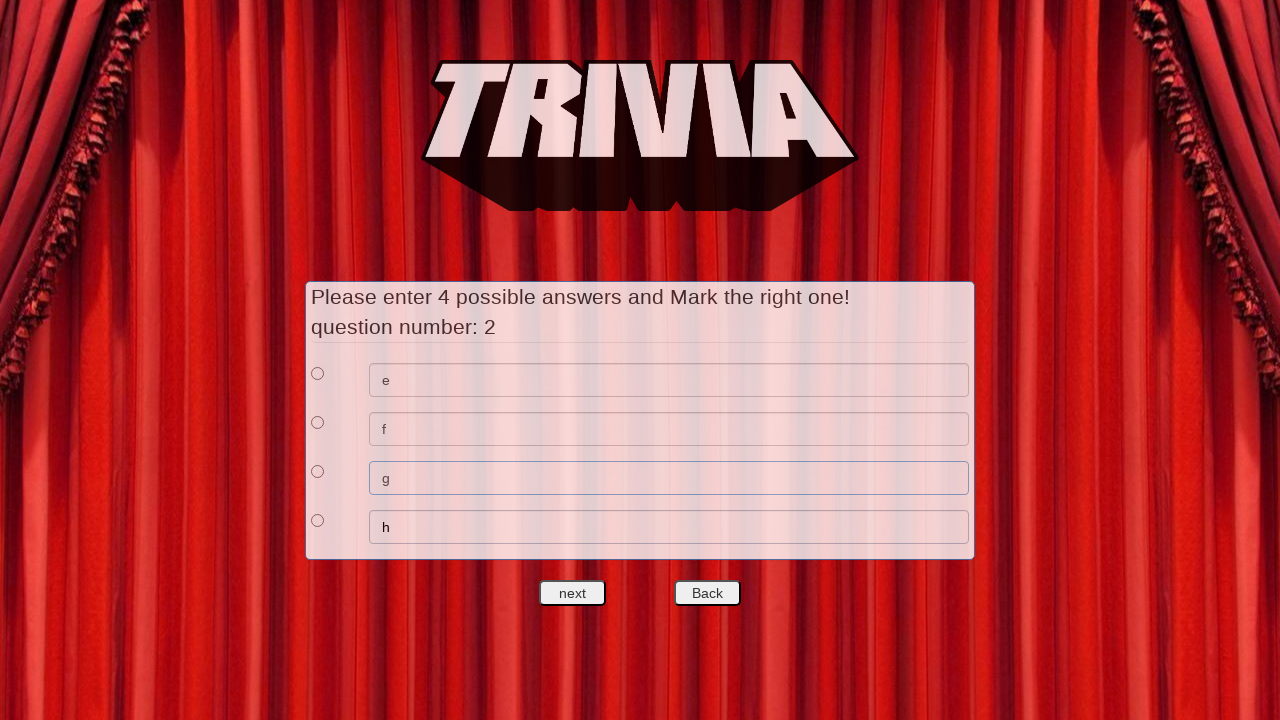

Selected answer 1 as correct for Question 2 at (318, 373) on xpath=//*[@id='answers']/div[1]/div[1]/input
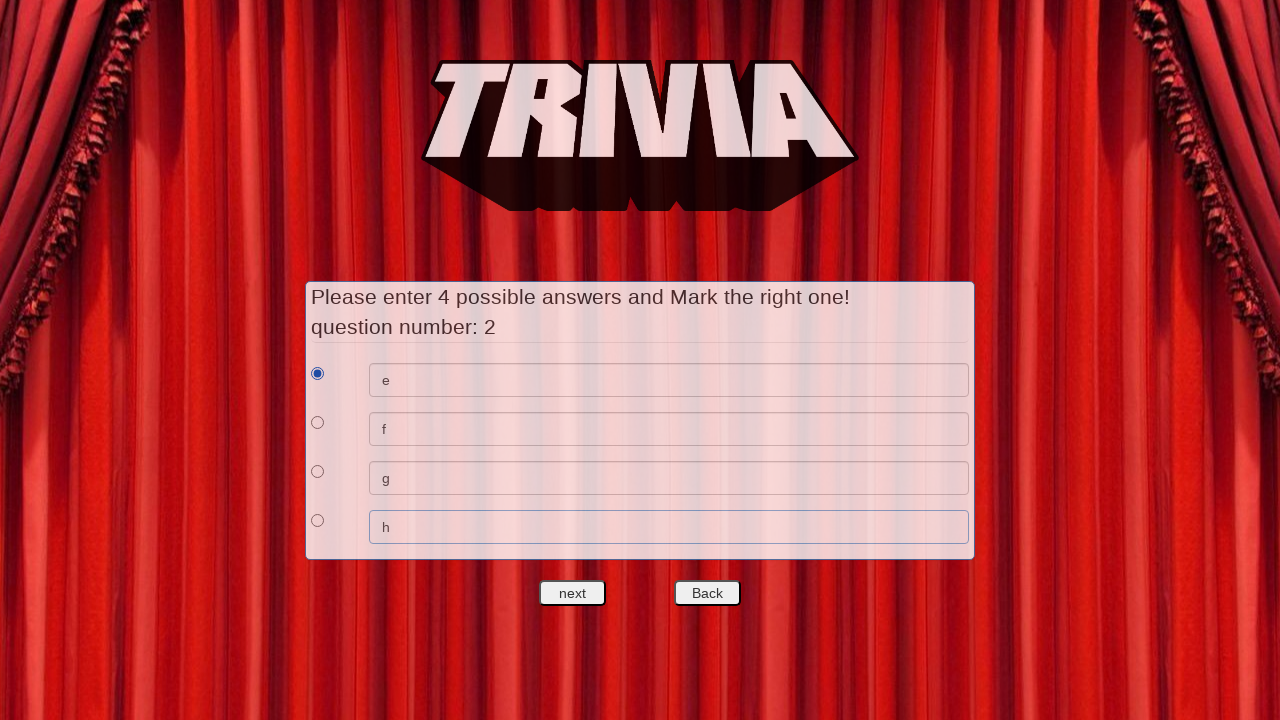

Clicked next question button after setting correct answer for Question 2 at (573, 593) on #nextquest
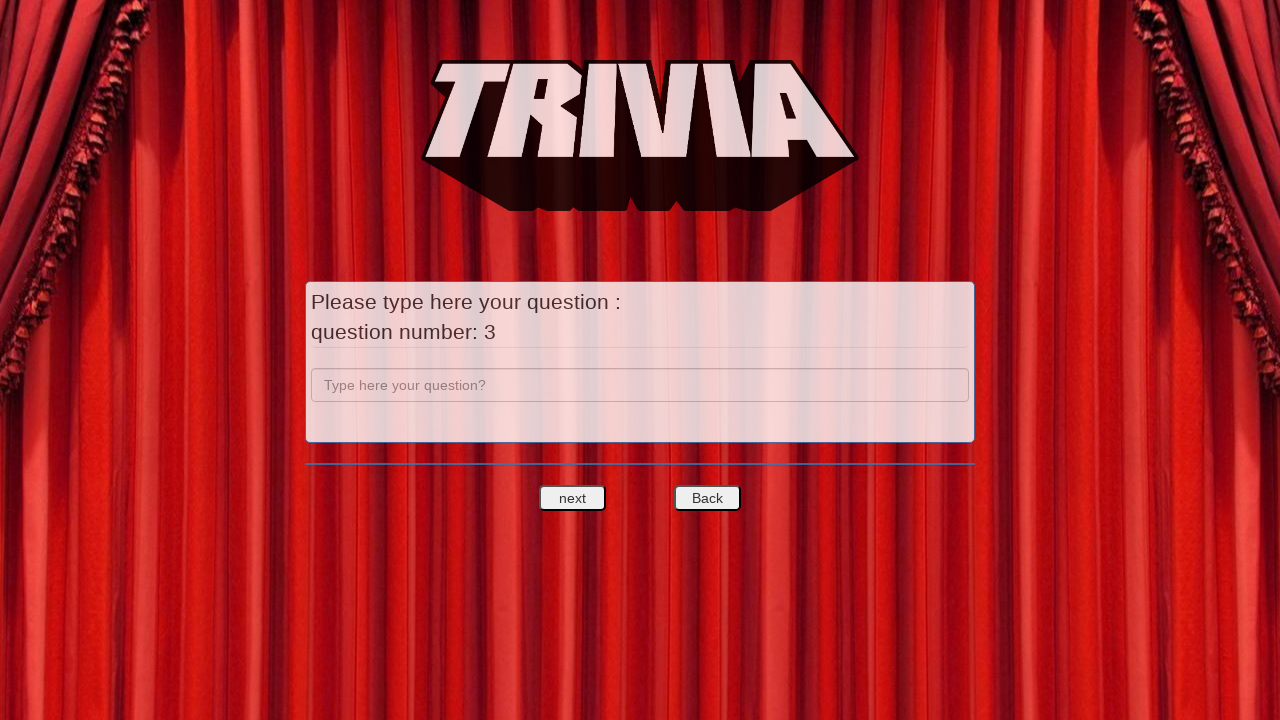

Filled question field with 'c' for Question 3 on input[name='question']
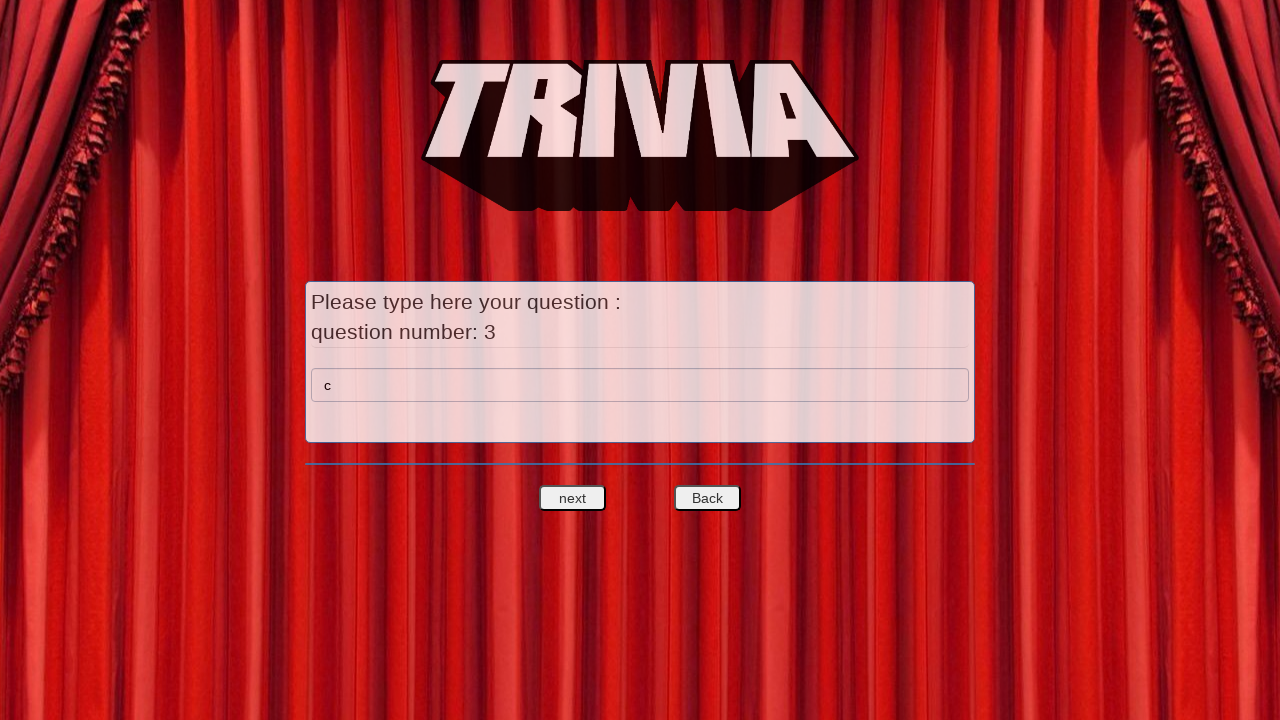

Clicked next question button after entering Question 3 at (573, 498) on #nextquest
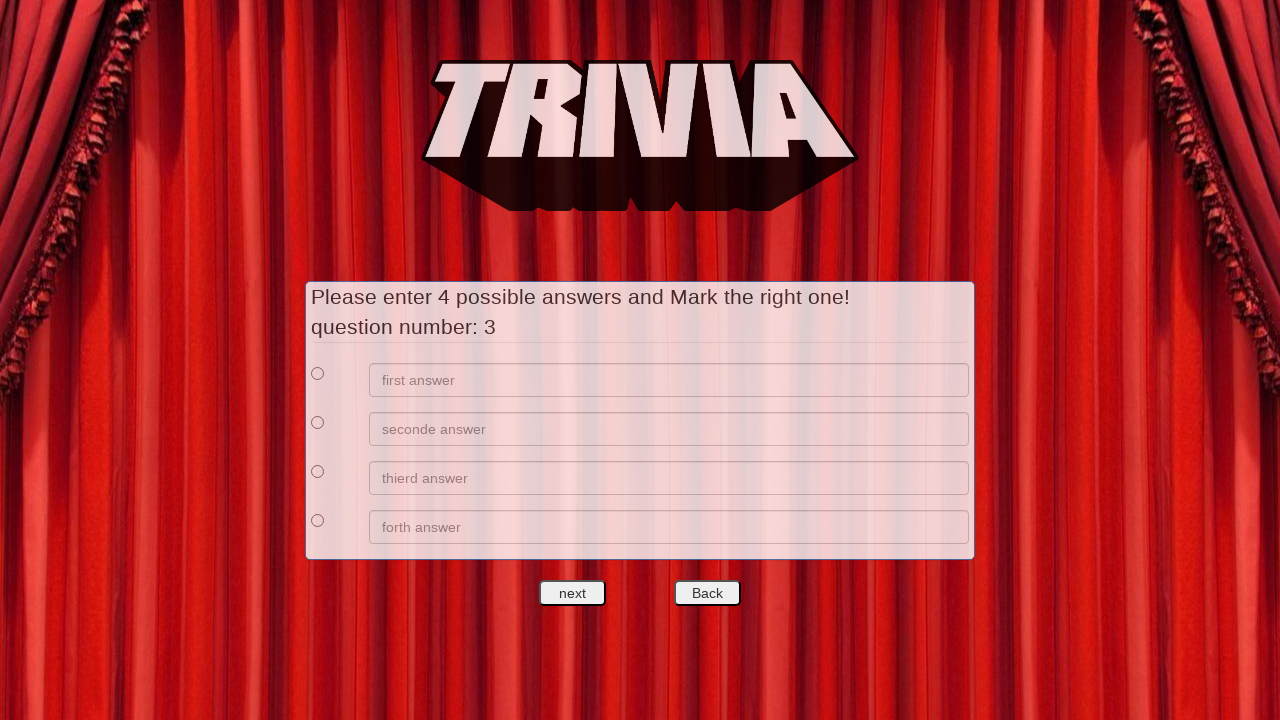

Filled answer 1 with 'i' on //*[@id='answers']/div[1]/div[2]/input
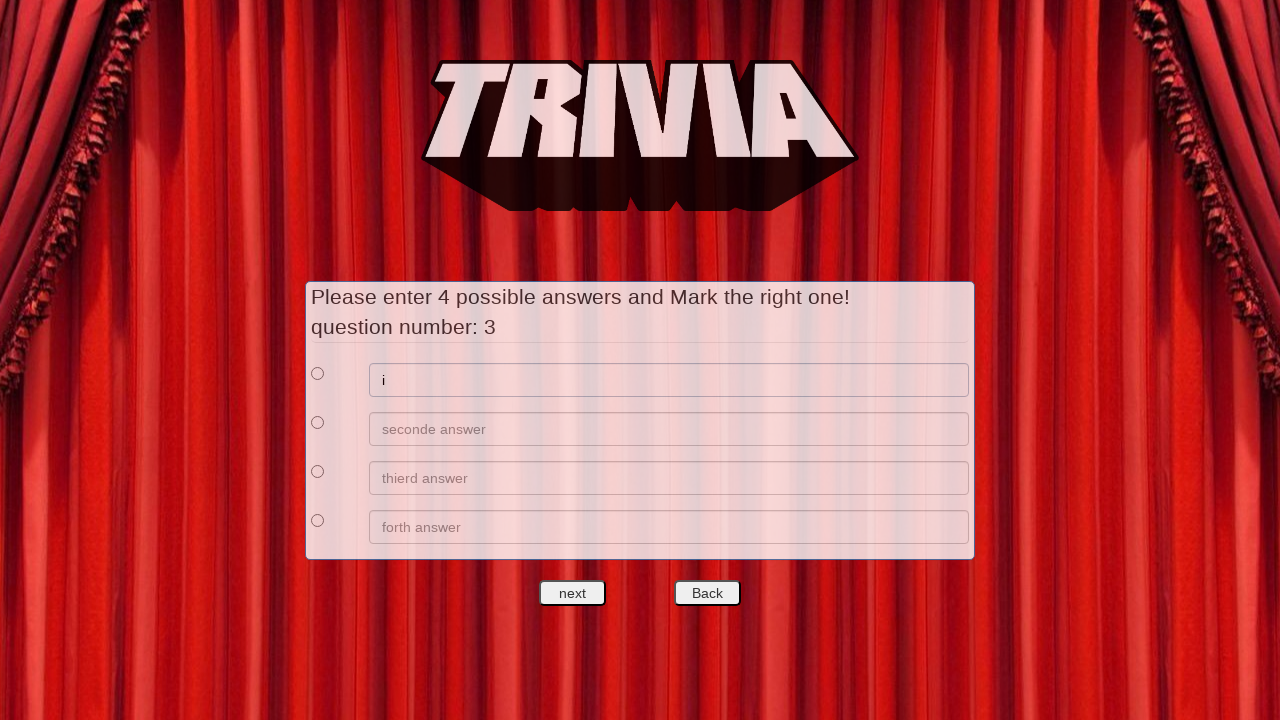

Filled answer 2 with 'j' on //*[@id='answers']/div[2]/div[2]/input
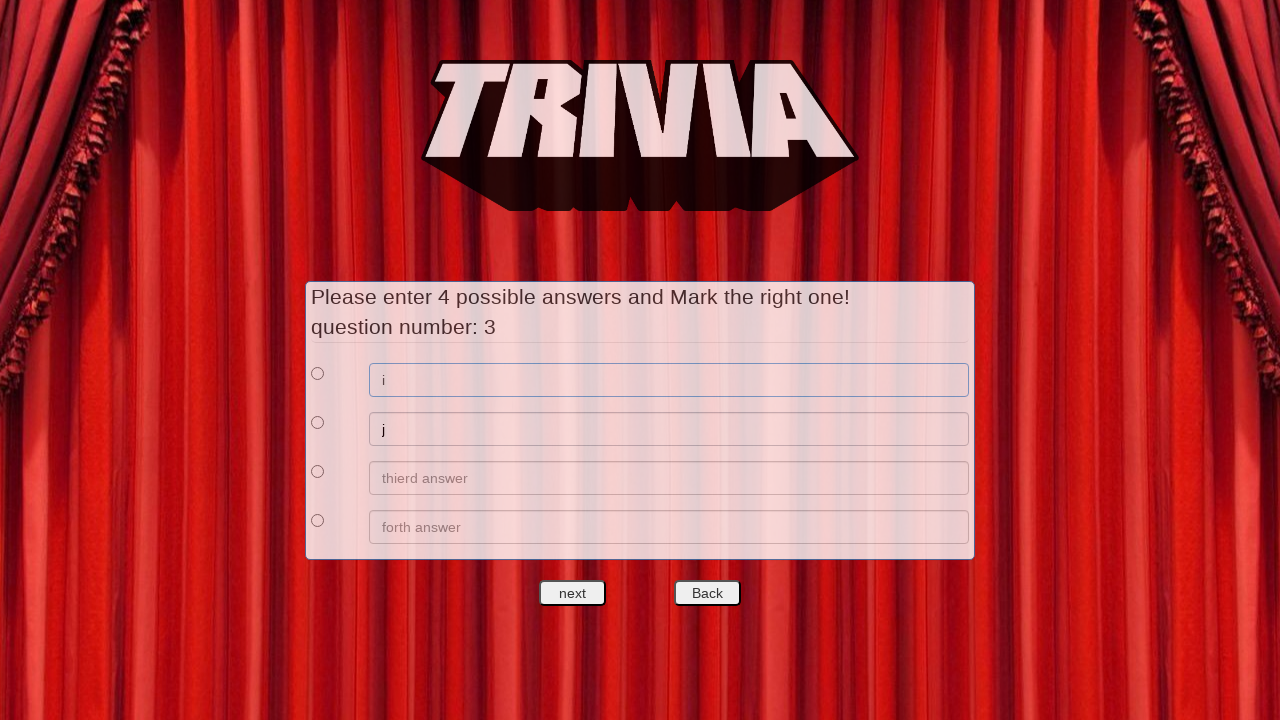

Filled answer 3 with 'k' on //*[@id='answers']/div[3]/div[2]/input
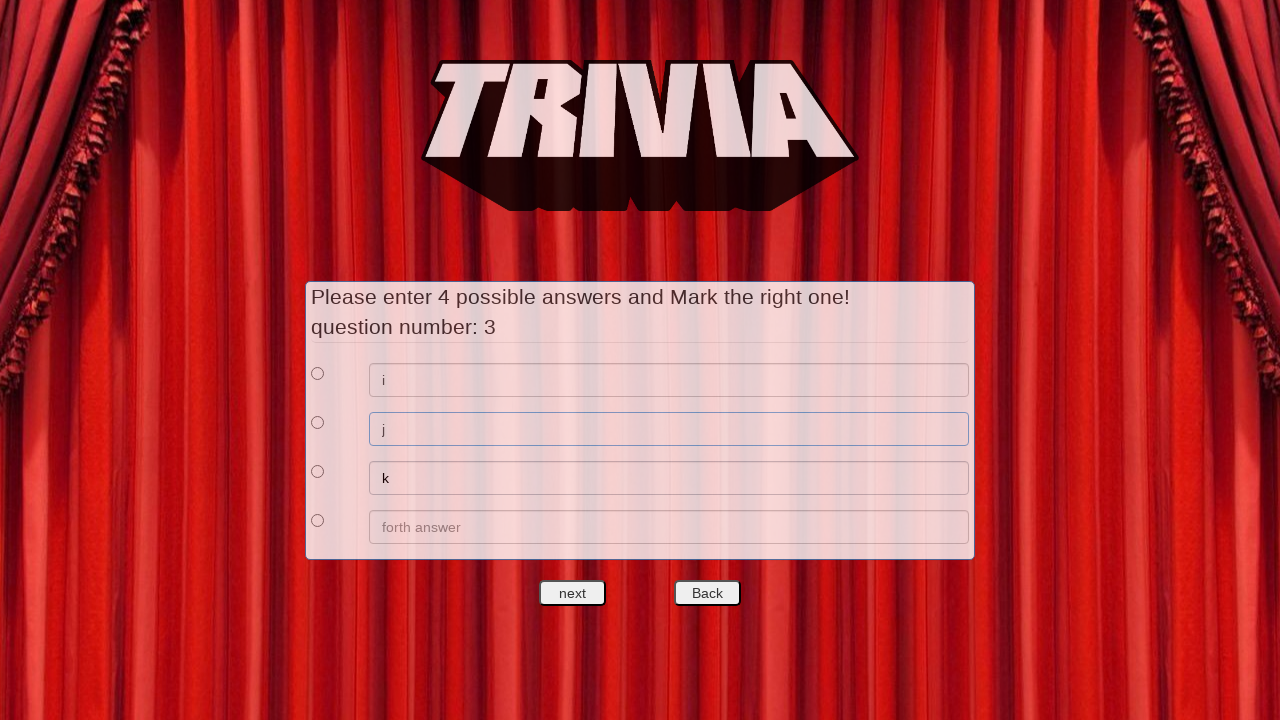

Filled answer 4 with 'l' on //*[@id='answers']/div[4]/div[2]/input
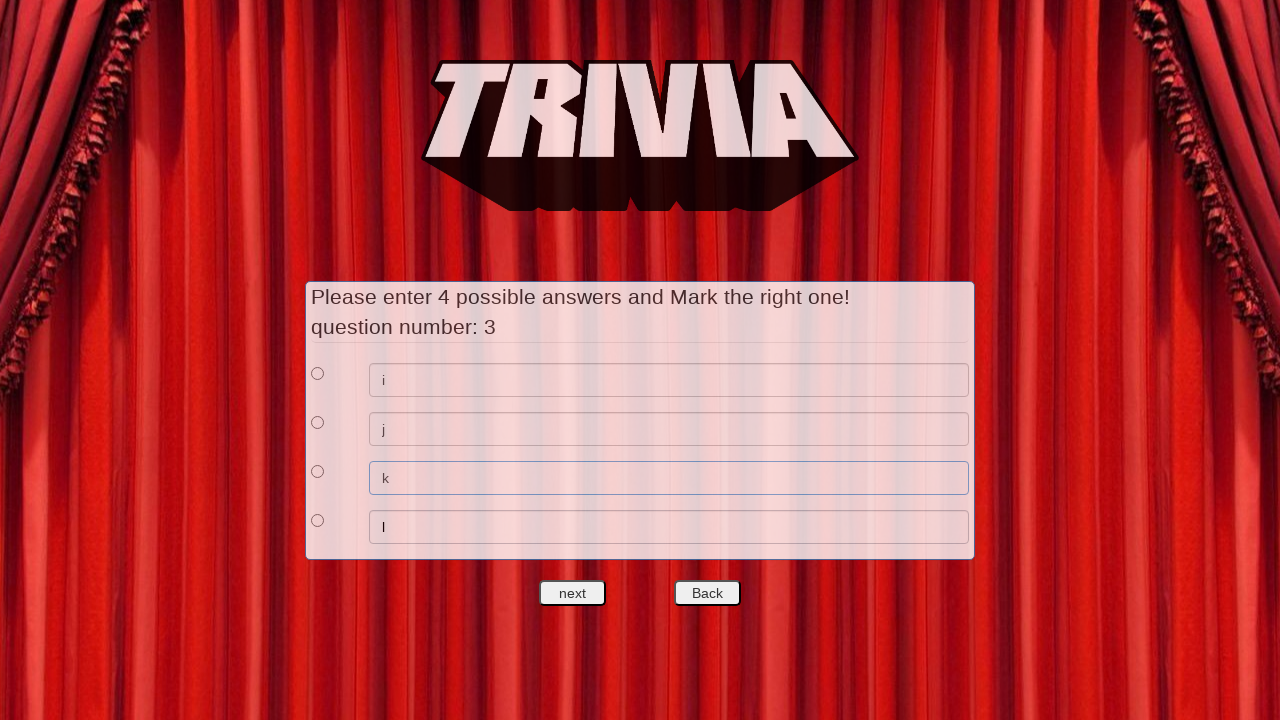

Selected answer 1 as correct for Question 3 at (318, 373) on xpath=//*[@id='answers']/div[1]/div[1]/input
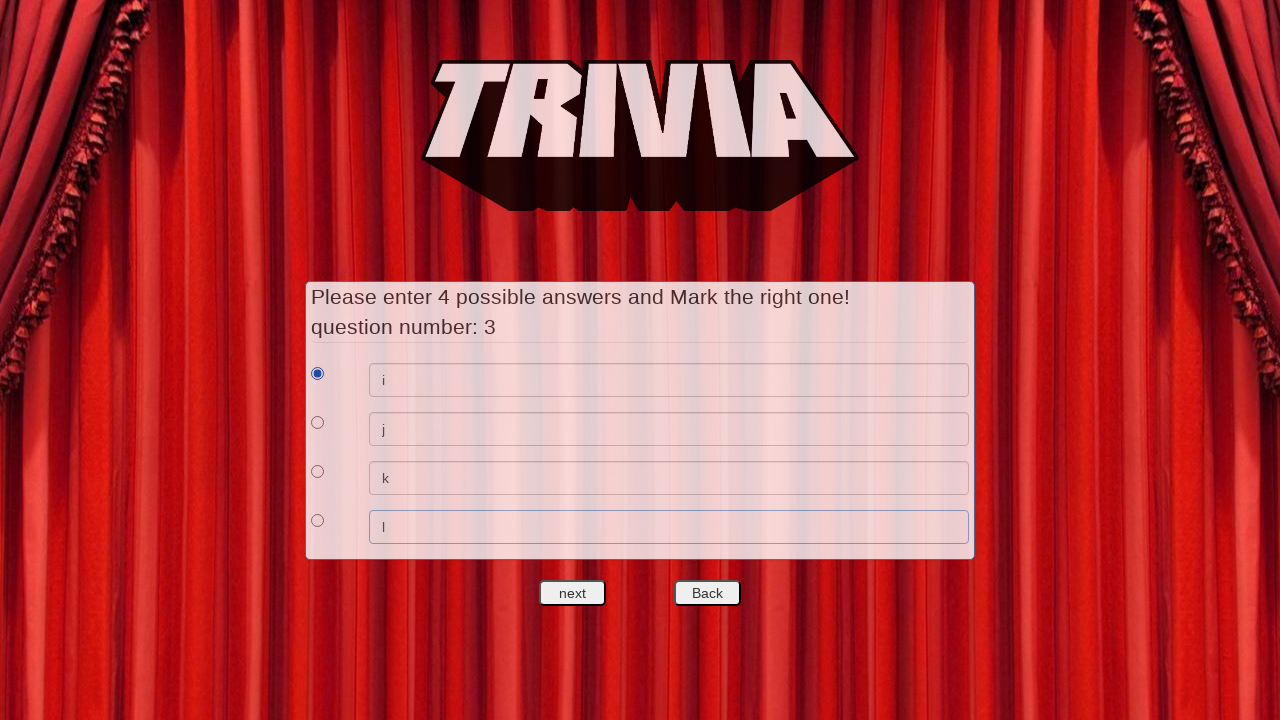

Clicked next question button after setting correct answer for Question 3 at (573, 593) on #nextquest
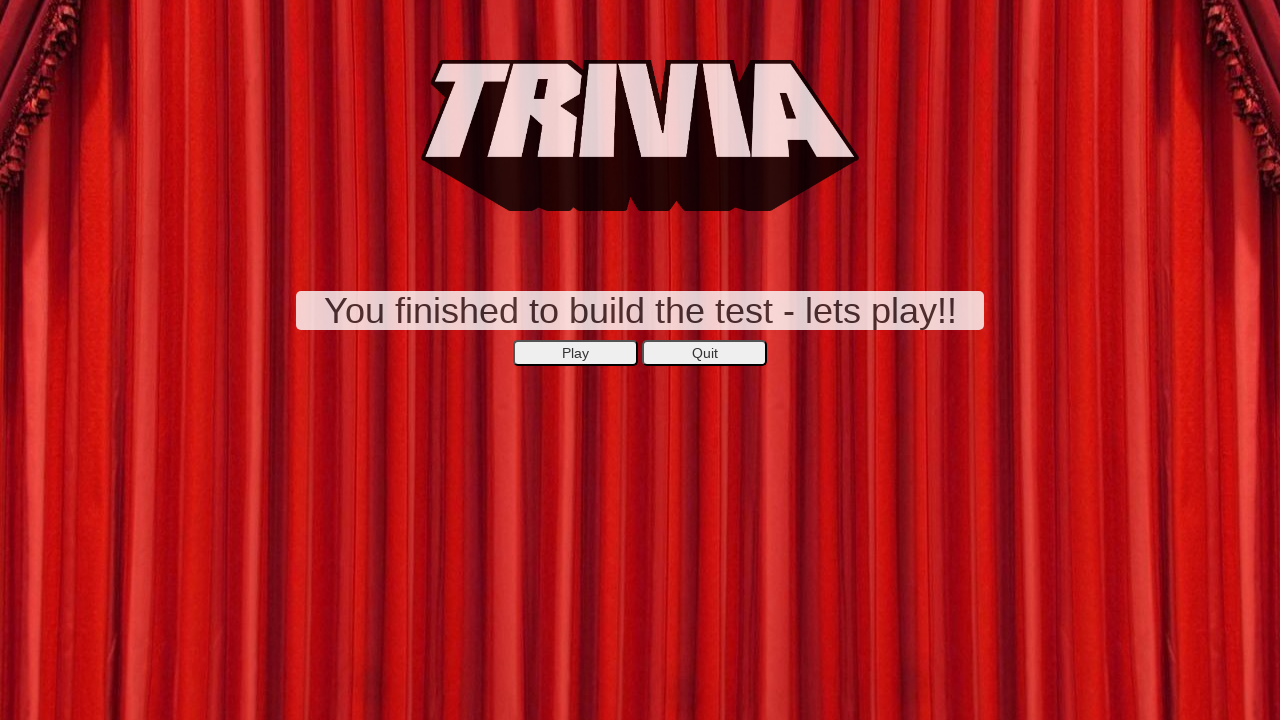

Clicked Start Game button to begin playing trivia at (576, 353) on xpath=//*[@id='secondepage']/center/button[1]
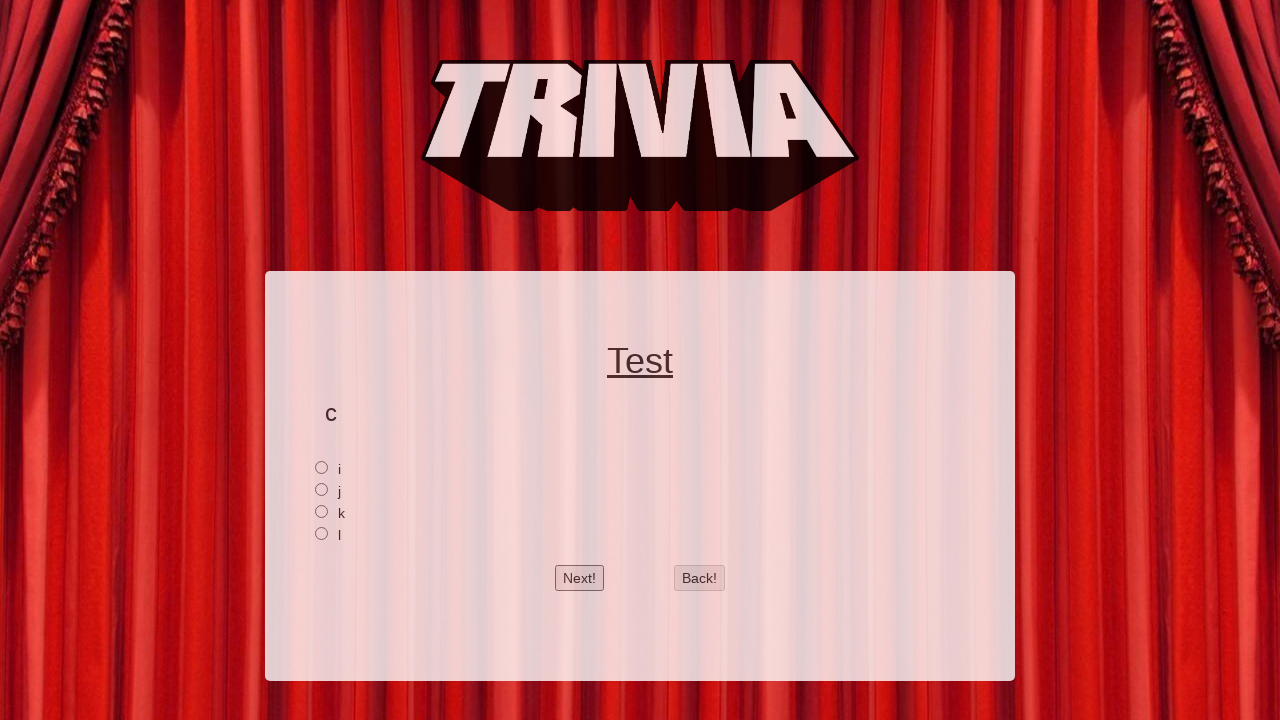

Selected answer for game question 1 at (322, 467) on xpath=//*[@id='2']/input[1]
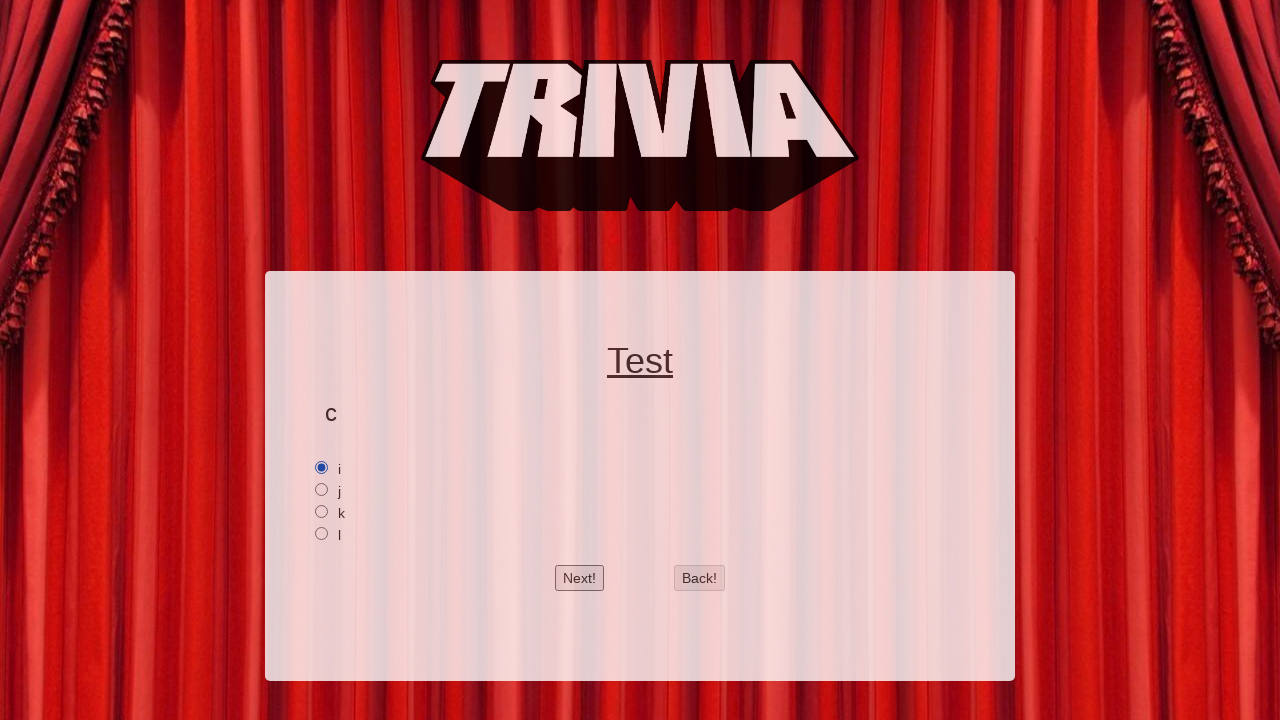

Clicked next button after answering game question 1 at (580, 578) on #btnnext
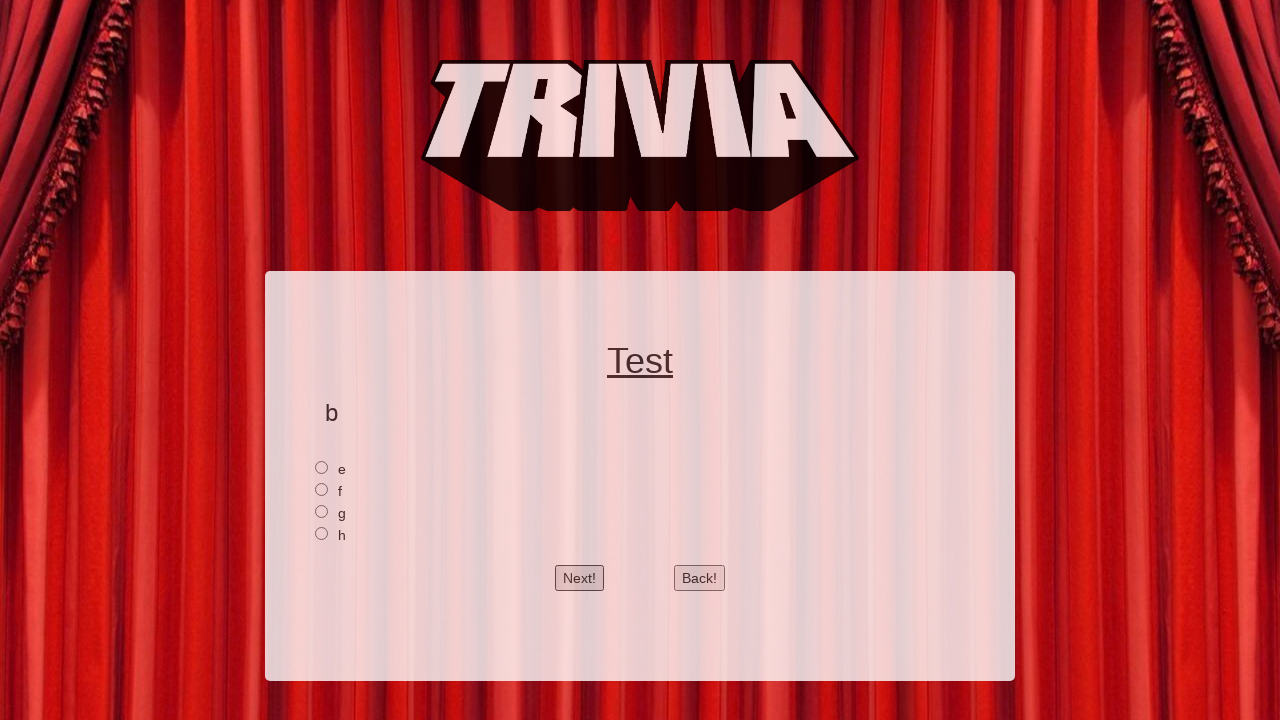

Selected answer for game question 2 at (322, 467) on xpath=//*[@id='1']/input[1]
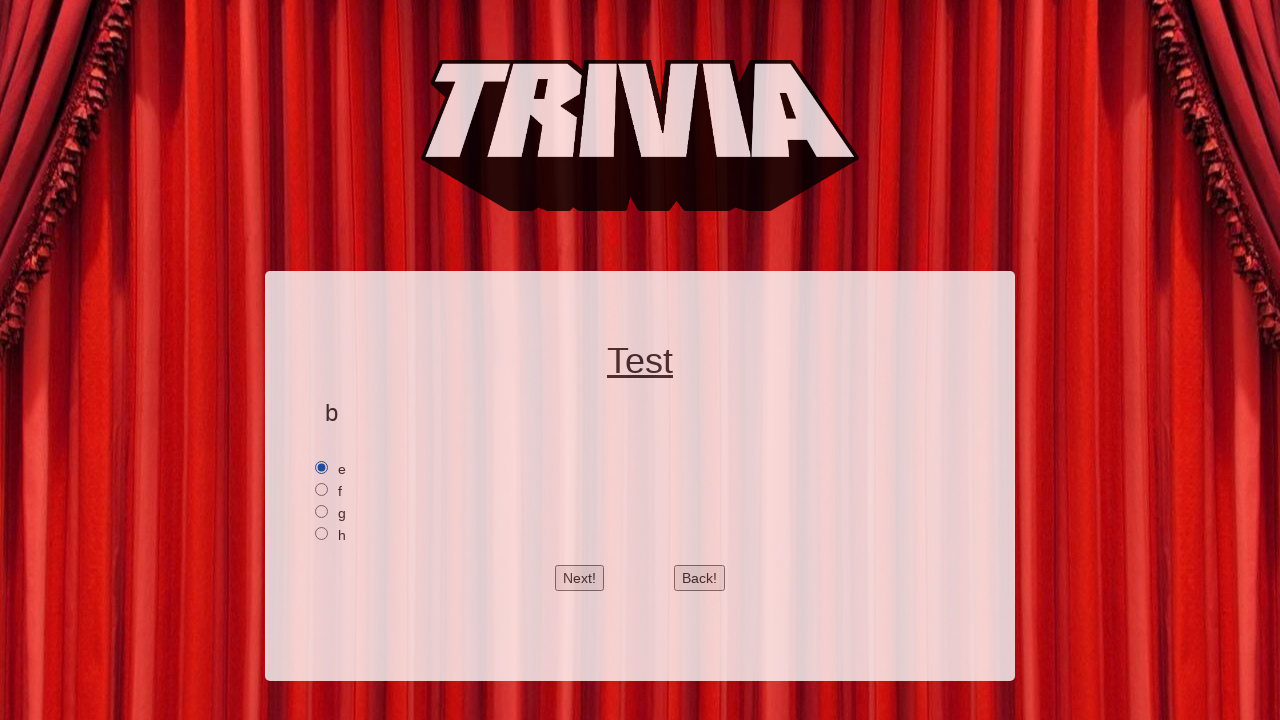

Clicked next button after answering game question 2 at (580, 578) on #btnnext
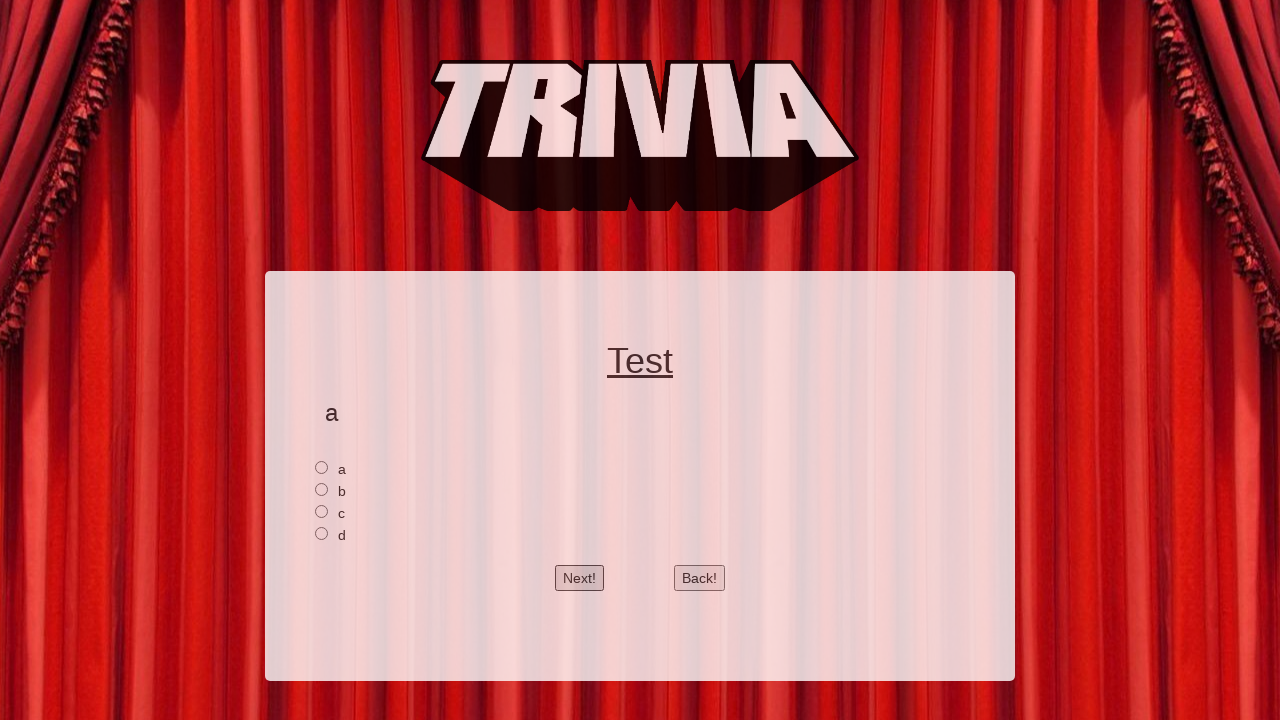

Selected answer for game question 3 at (322, 467) on xpath=//*[@id='0']/input[1]
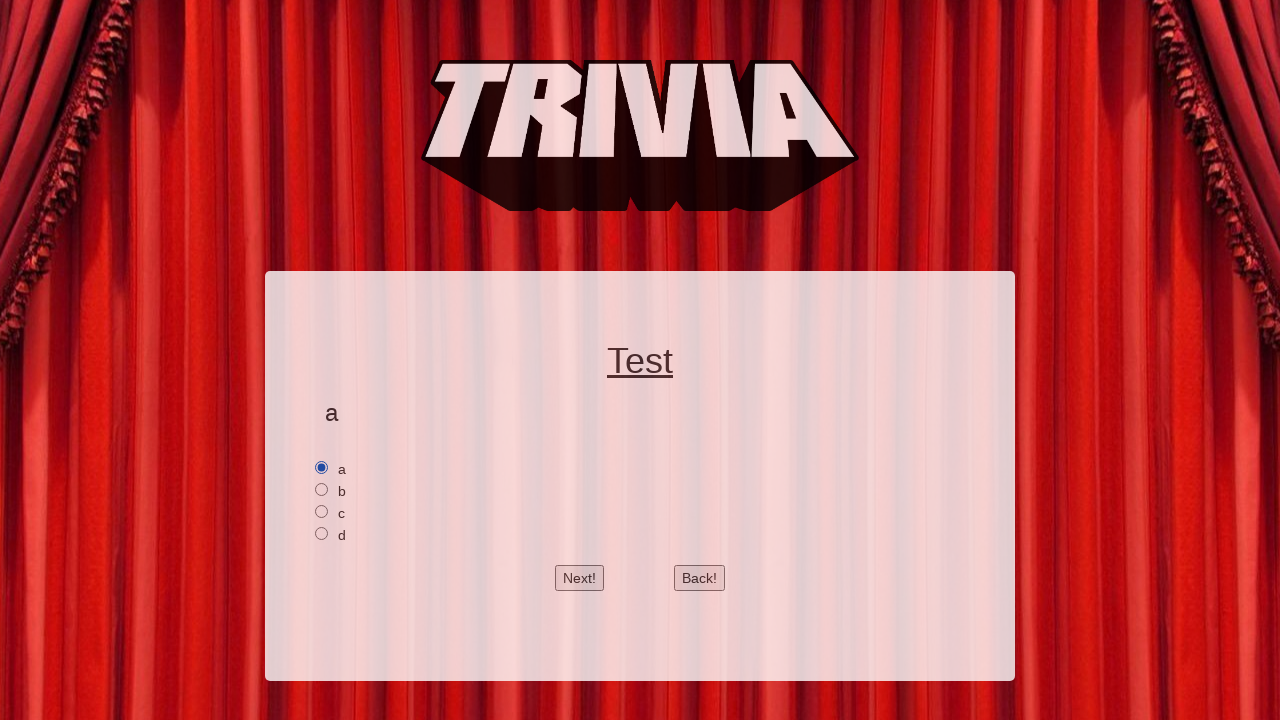

Clicked next button after answering game question 3, navigating to results/mark page at (580, 578) on #btnnext
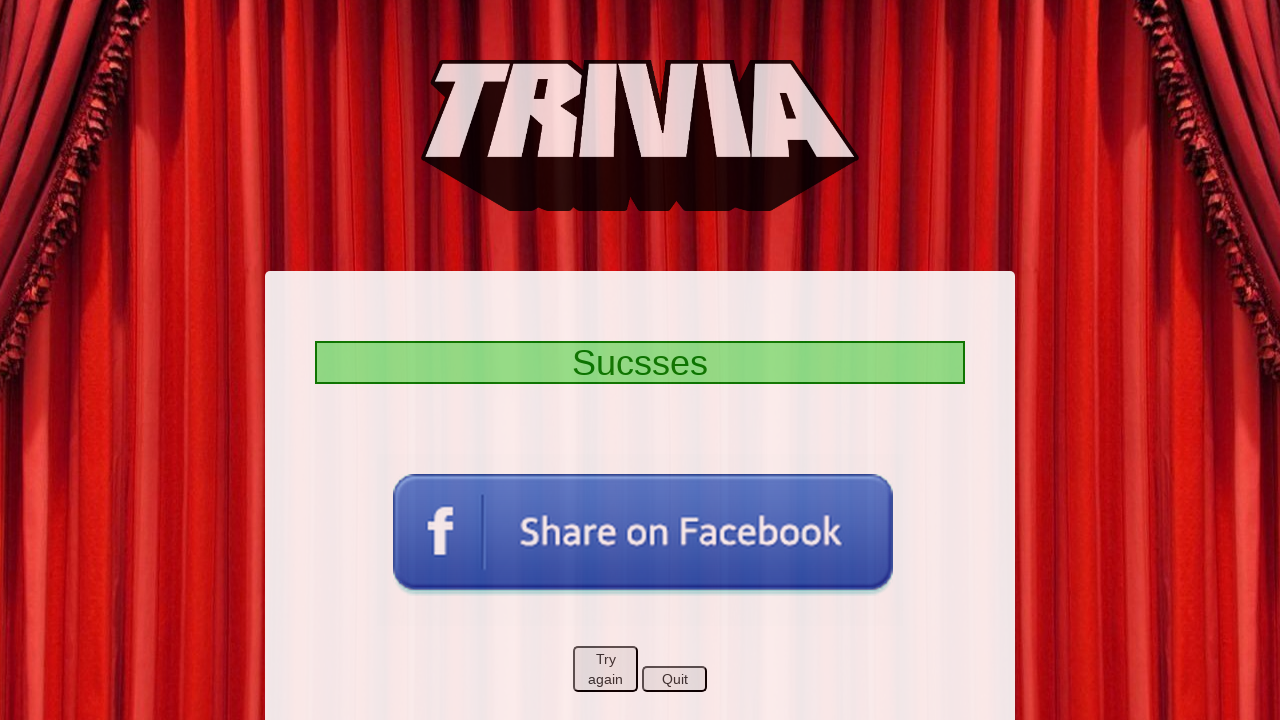

Clicked Quit button on the results/mark page at (674, 679) on xpath=//*[@id='markpage']/center/button[2]
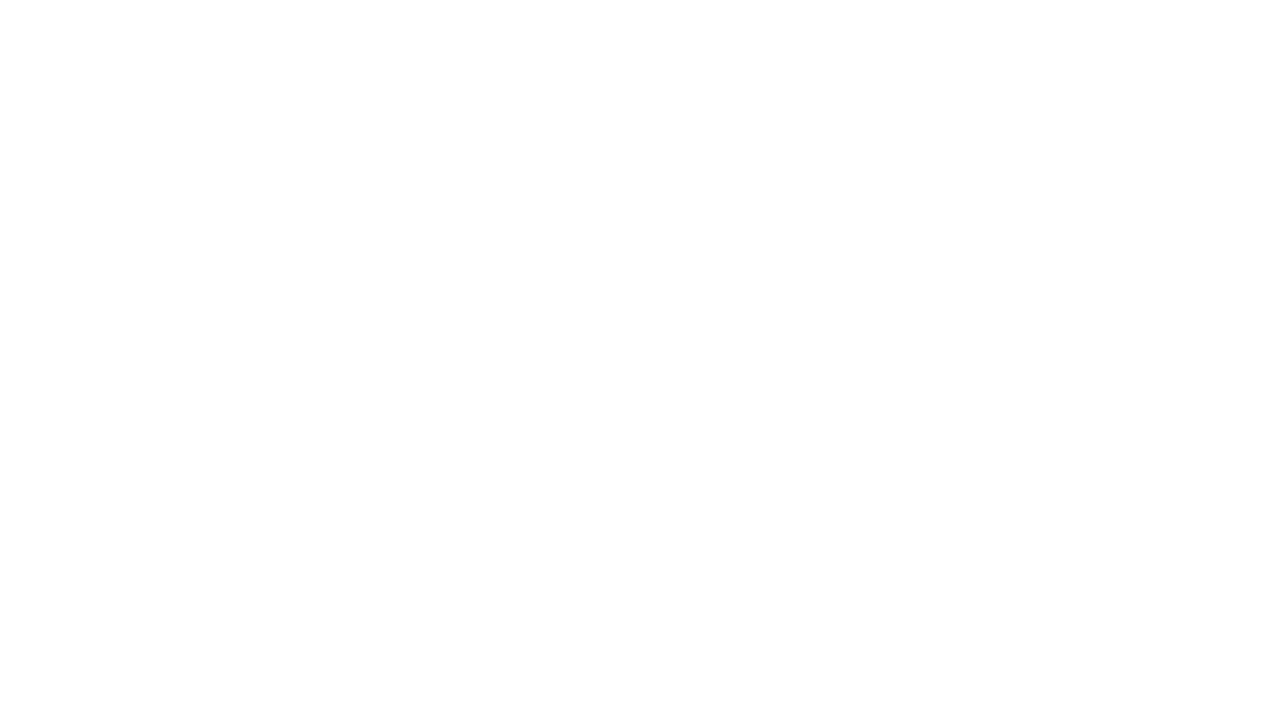

Verified body element is visible after quitting the game
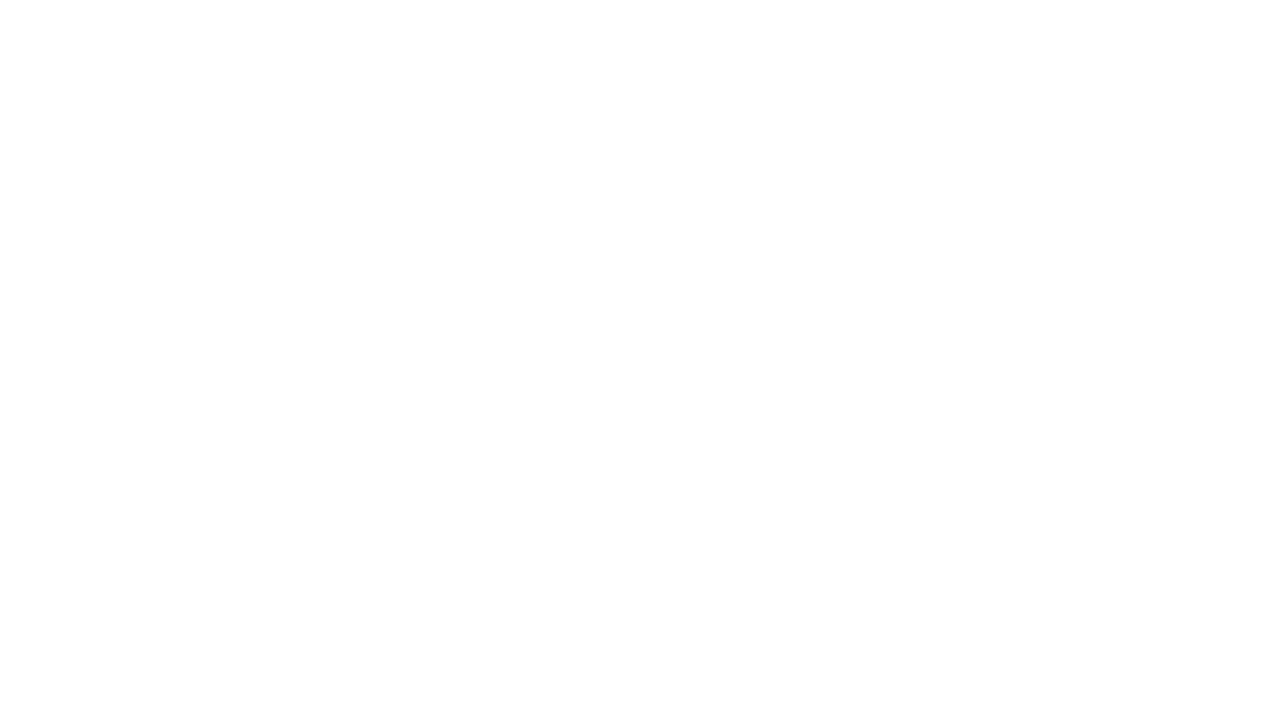

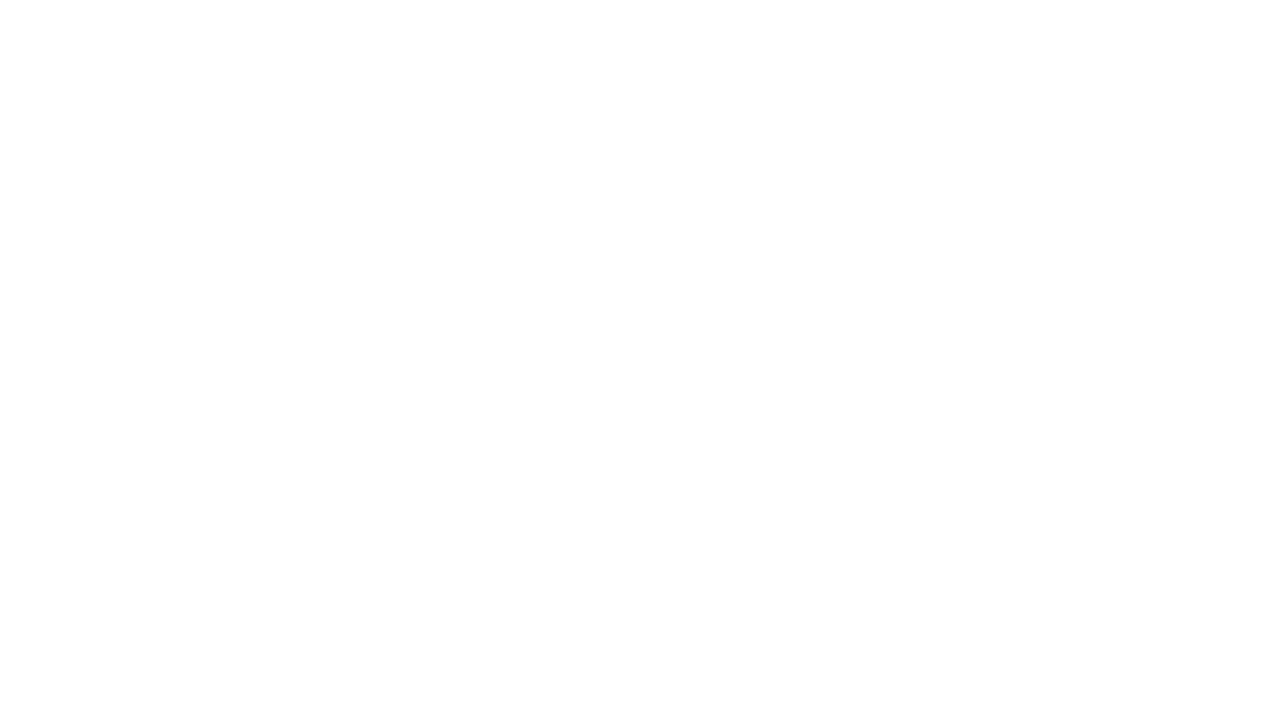